Tests table sorting functionality by selecting a page size, clicking the sort button for fruit names, and verifying the items are sorted correctly

Starting URL: https://rahulshettyacademy.com/seleniumPractise/#/offers

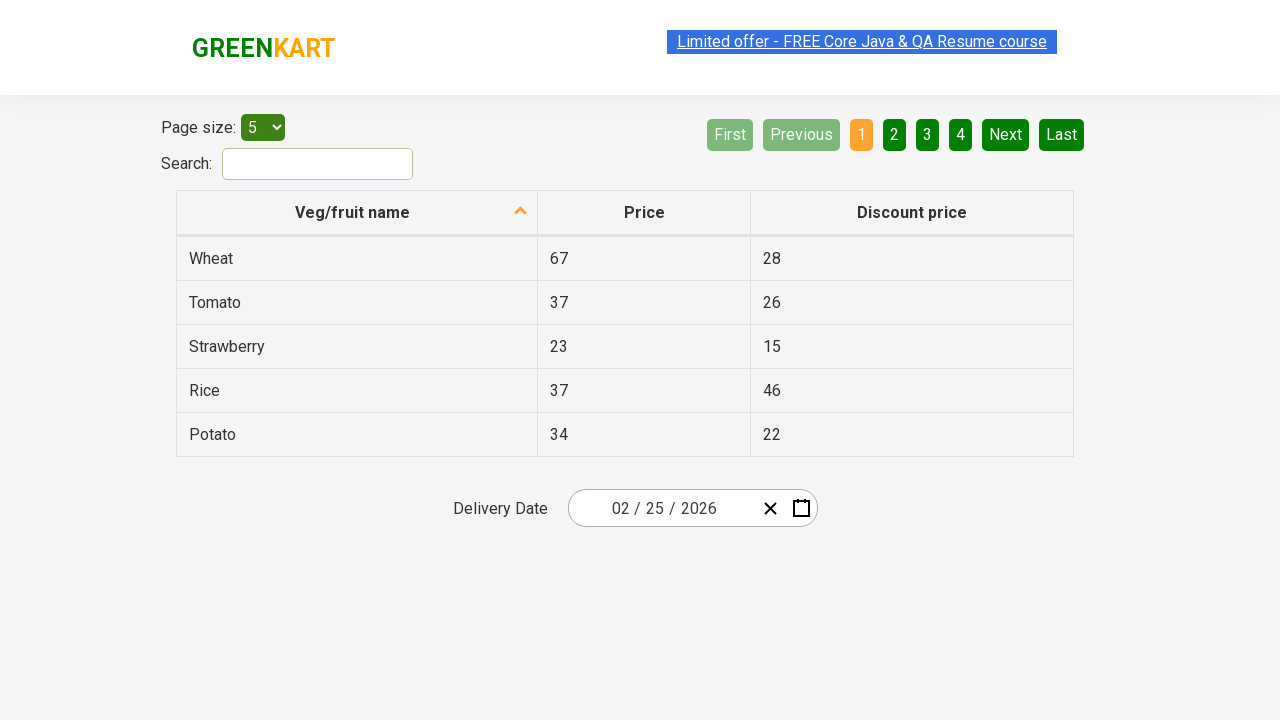

Selected 20 items per page from dropdown on #page-menu
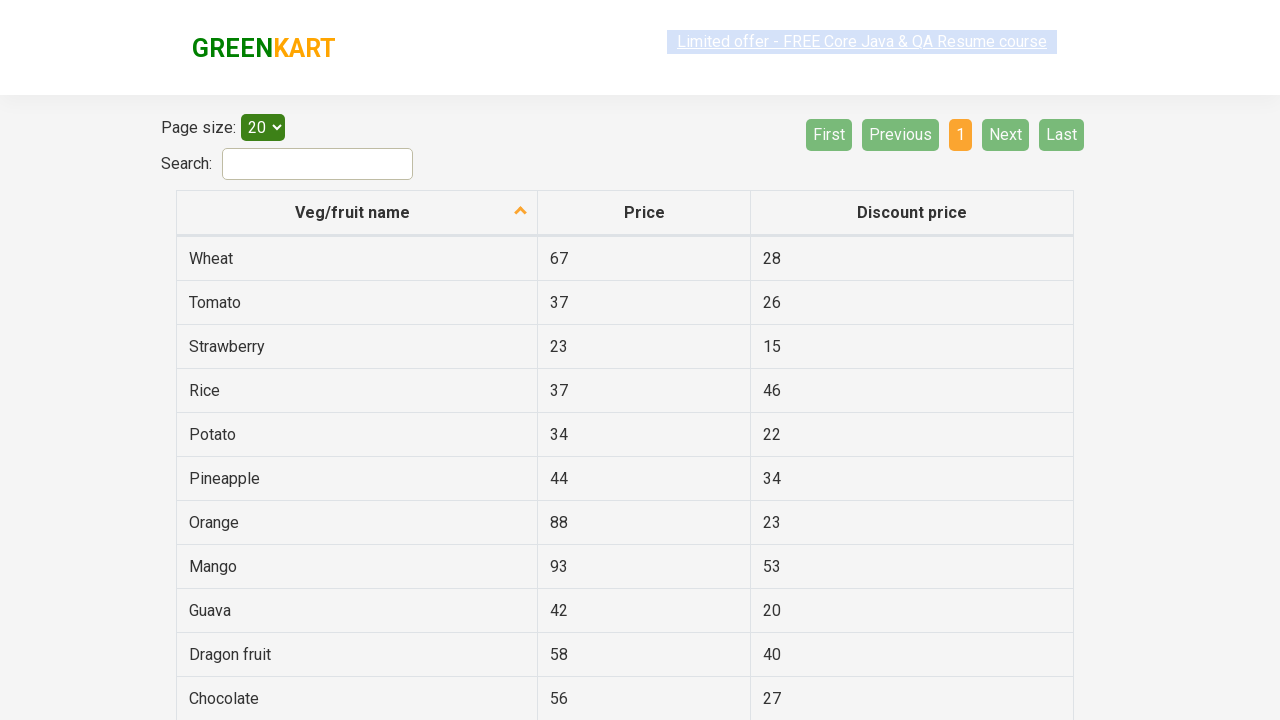

Waited for table items to load
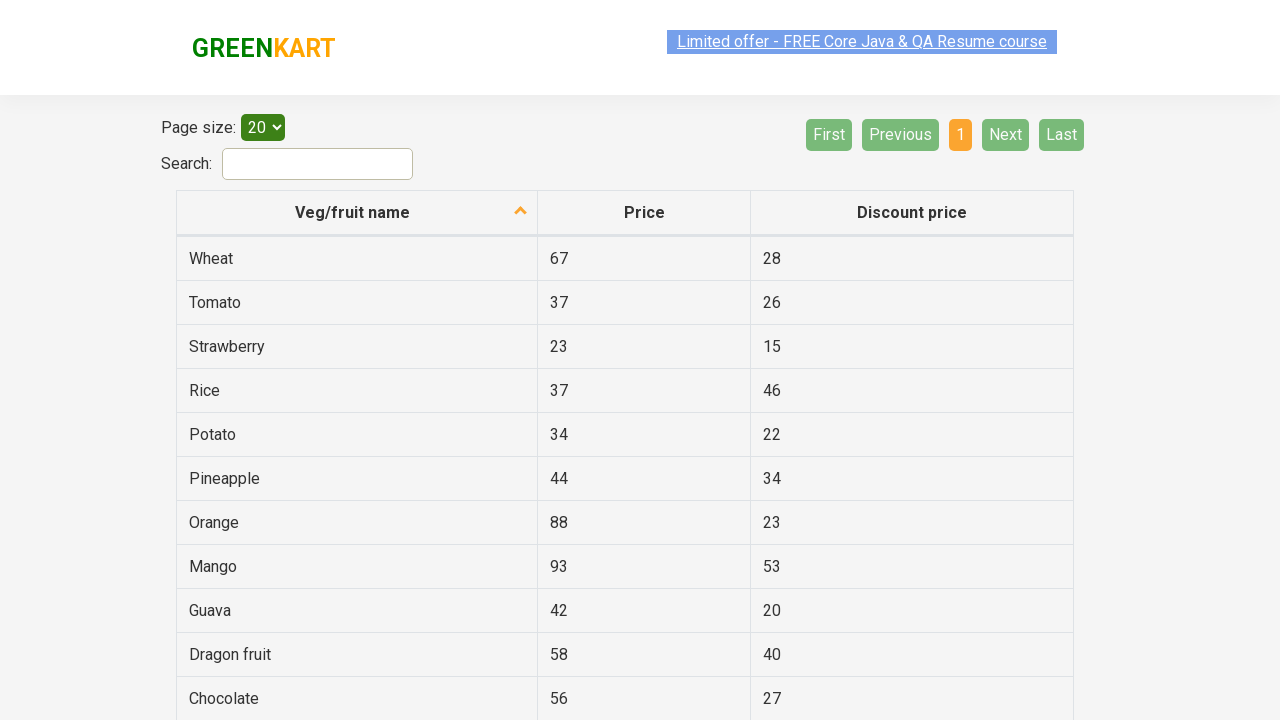

Retrieved all fruit names before sorting
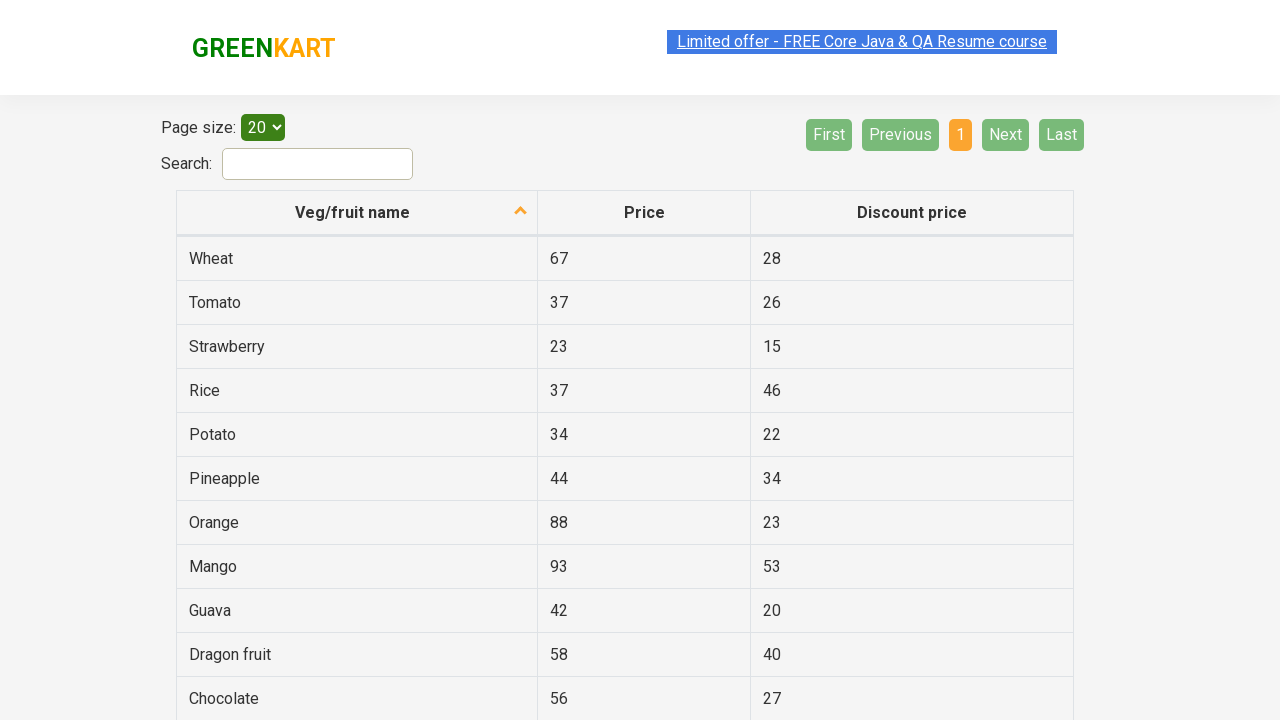

Clicked the sort button for fruit name column at (357, 213) on [aria-label*='fruit name']
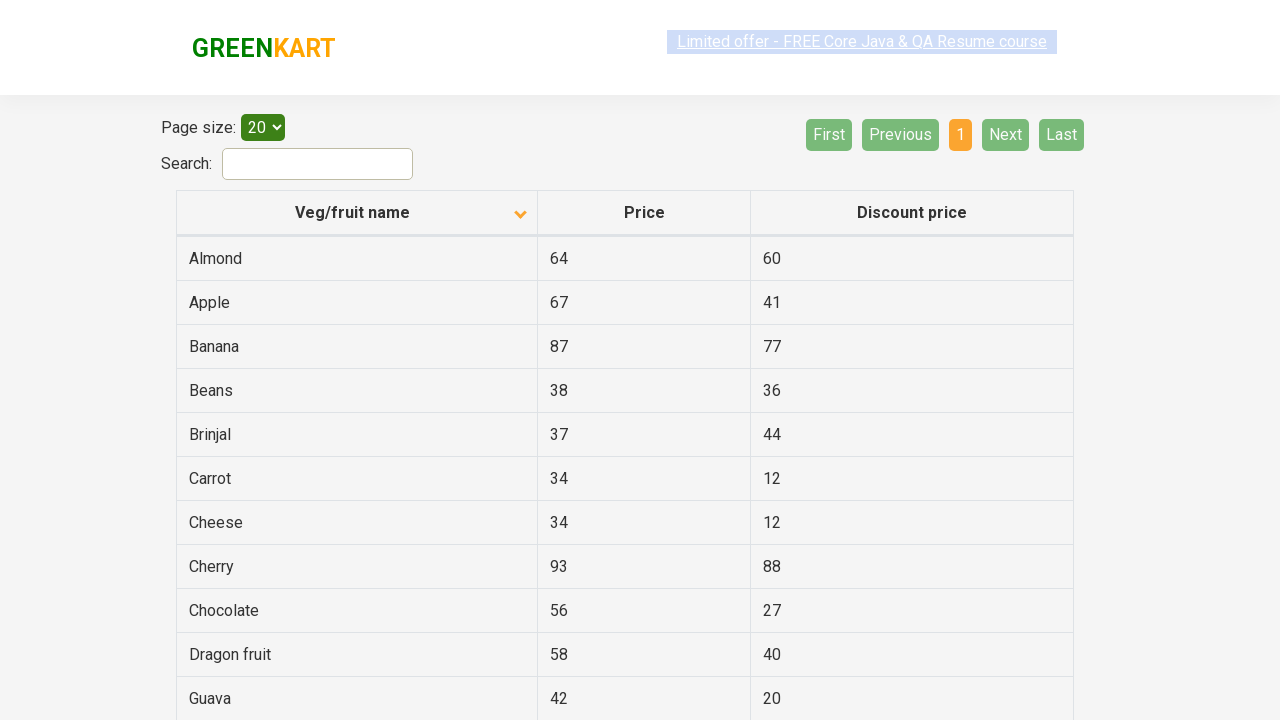

Waited for sorting to complete
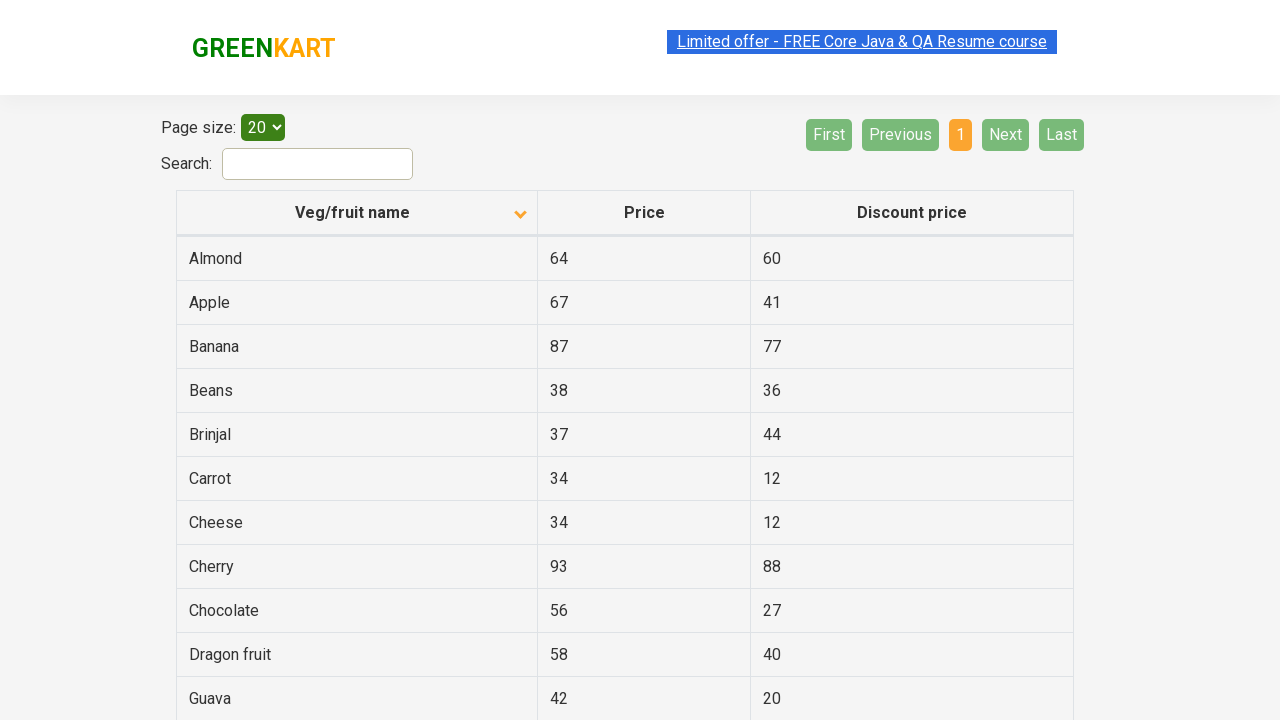

Retrieved all fruit names after sorting
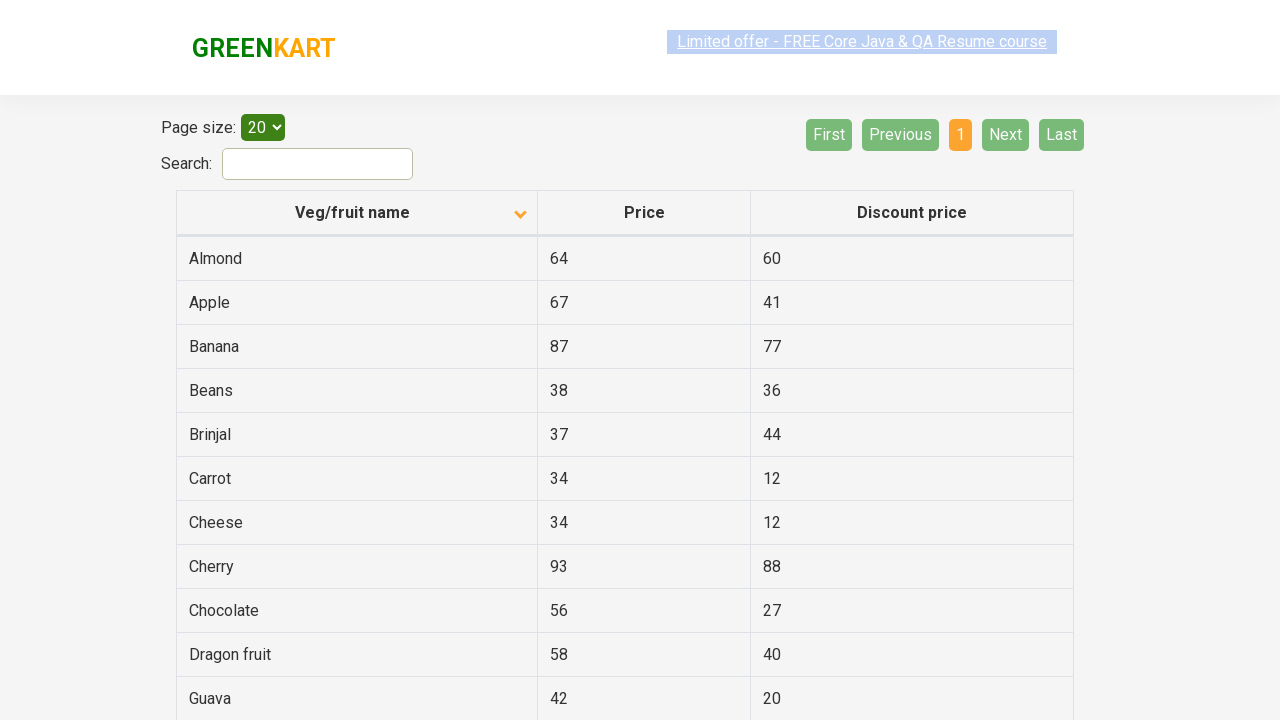

Verified items are sorted correctly
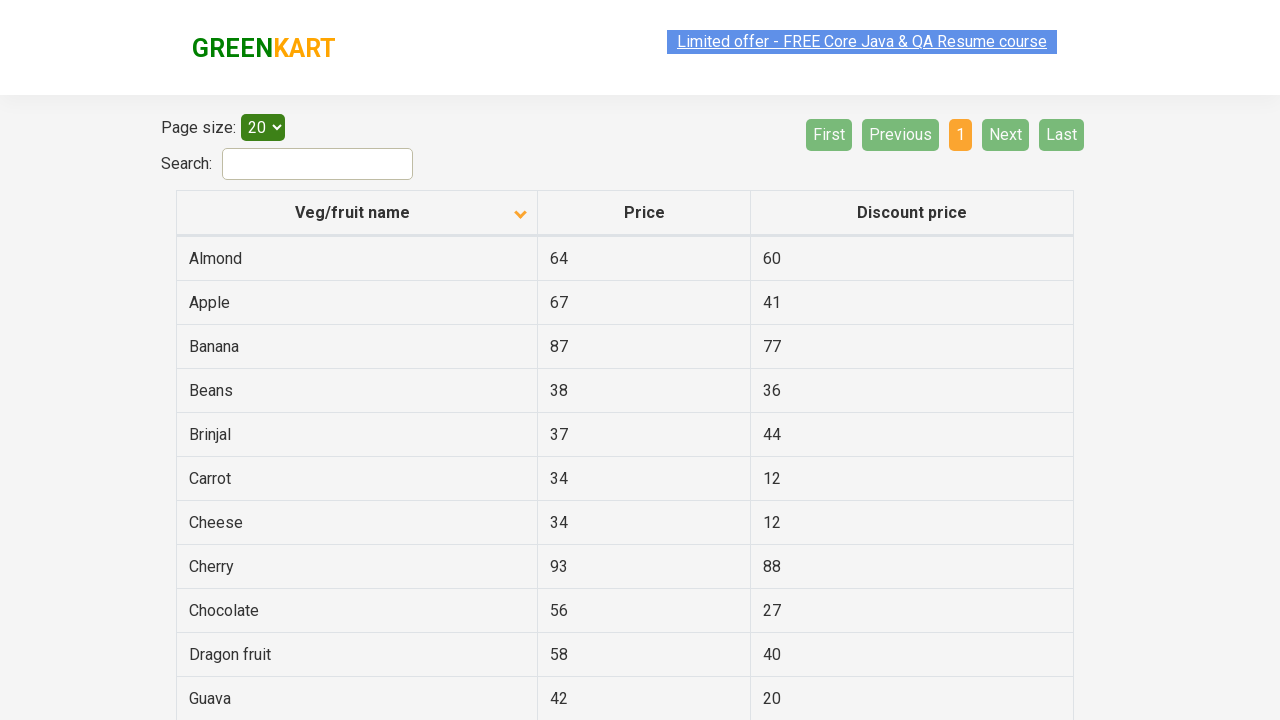

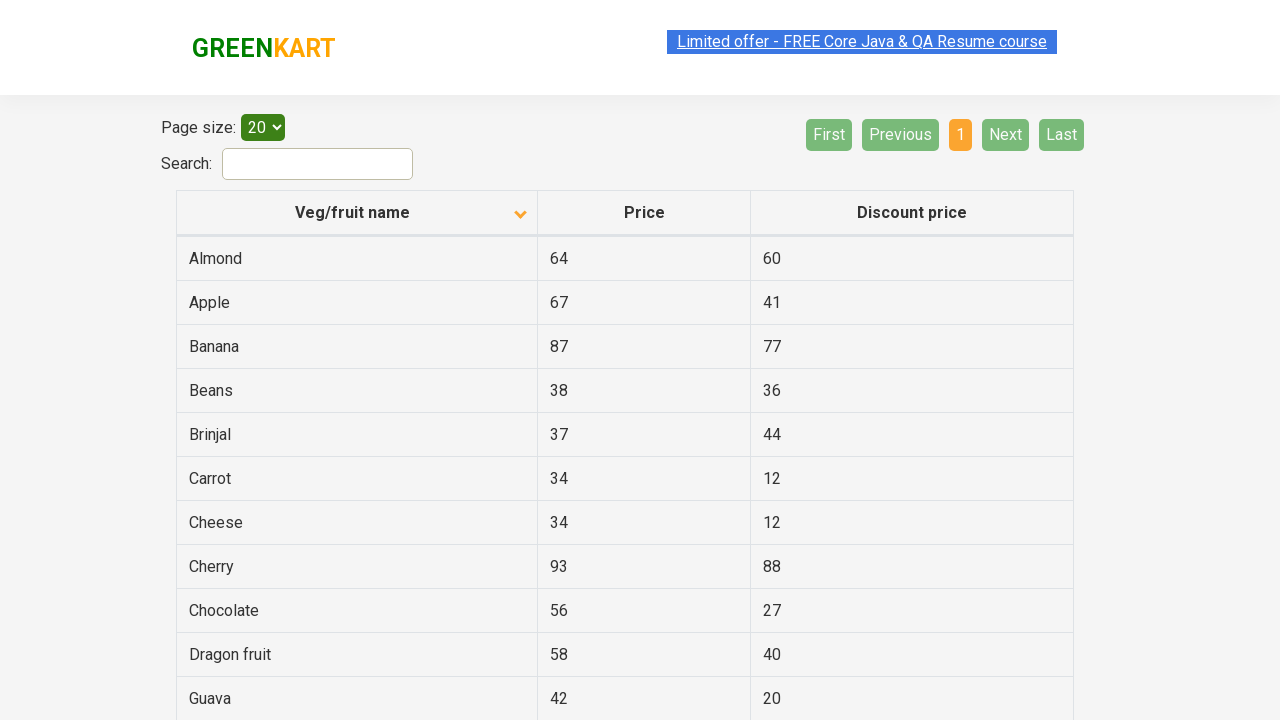